Tests the search functionality on Python.org by entering a search query and submitting it using the Enter key

Starting URL: https://www.python.org

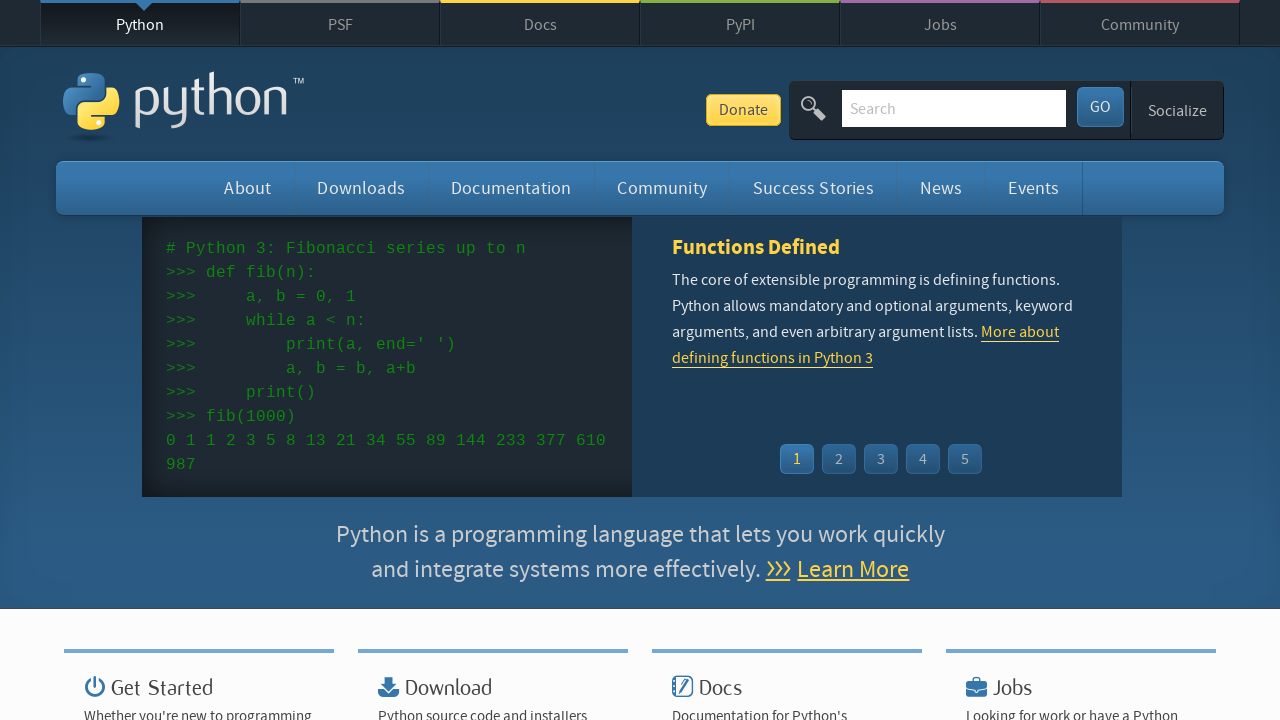

Verified page title contains 'Python'
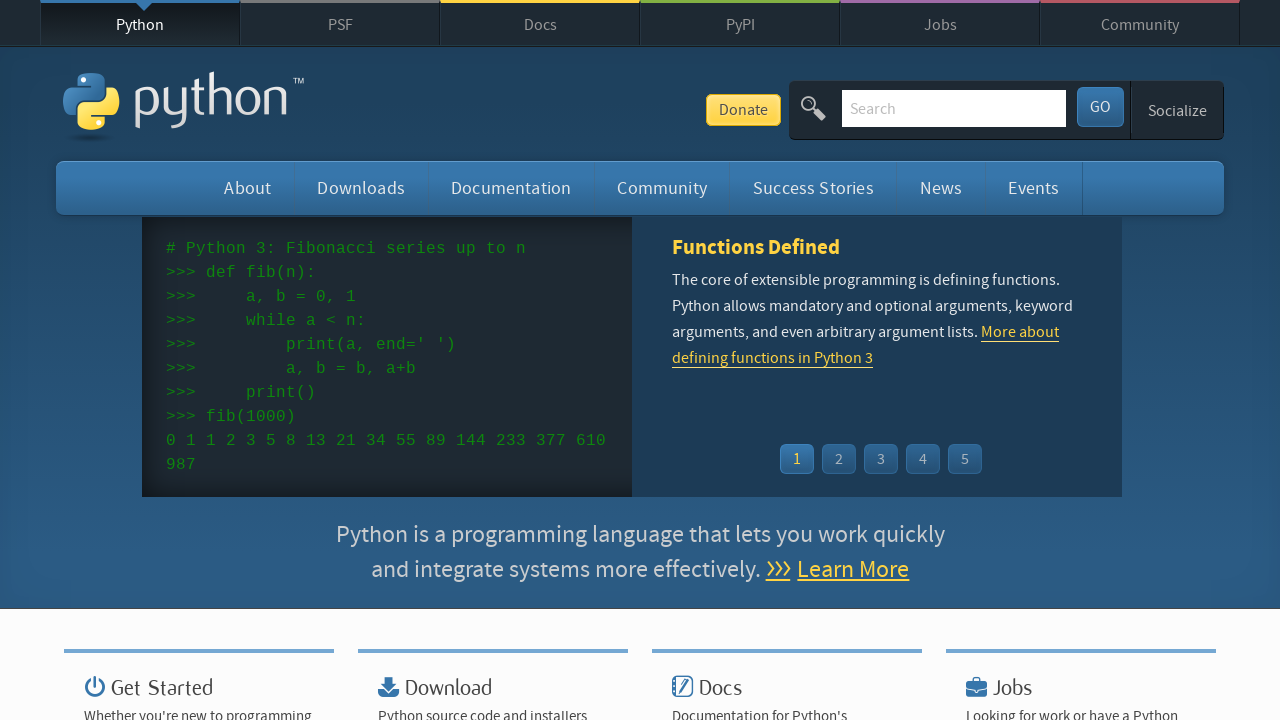

Filled search box with 'python' on input[name='q']
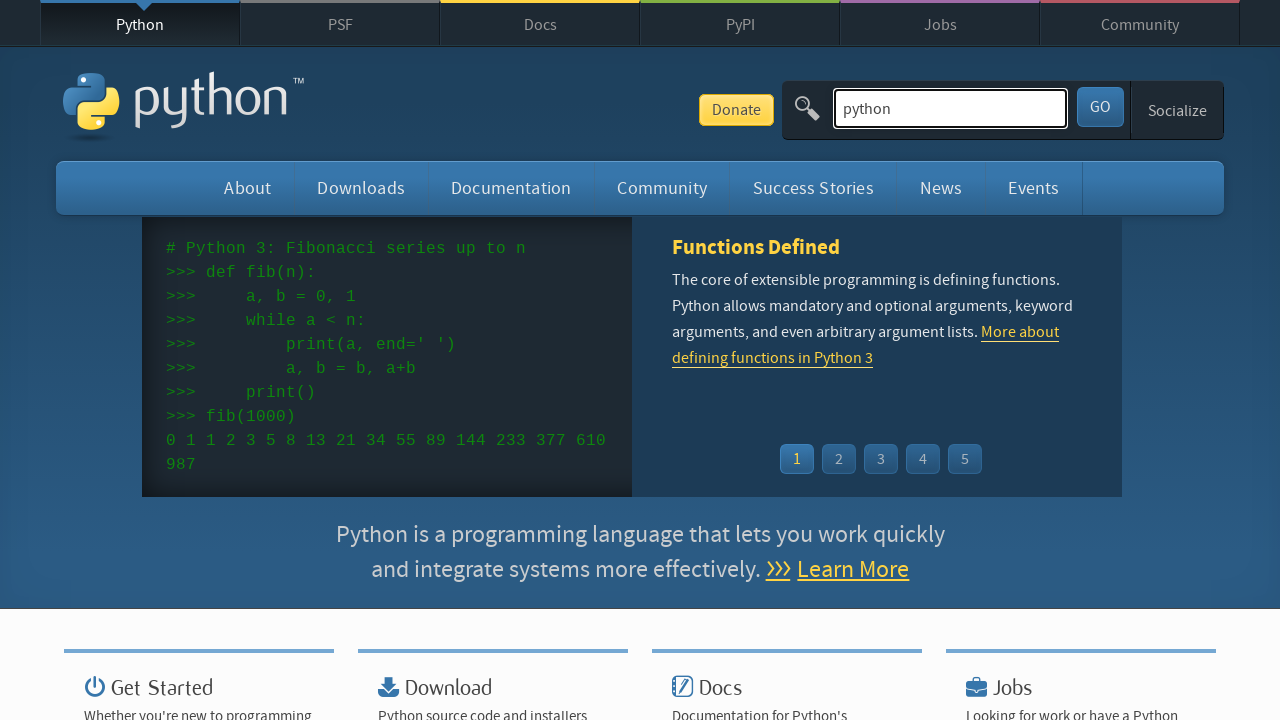

Pressed Enter to submit search query on input[name='q']
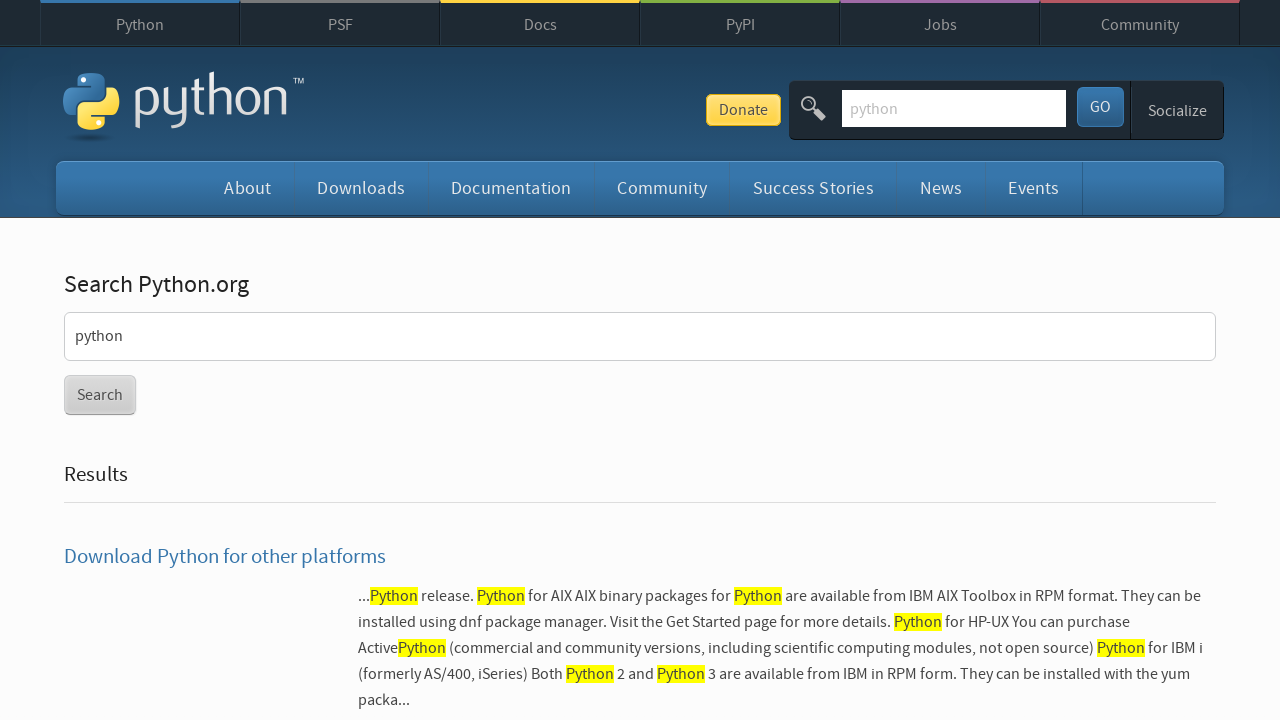

Search results loaded and network is idle
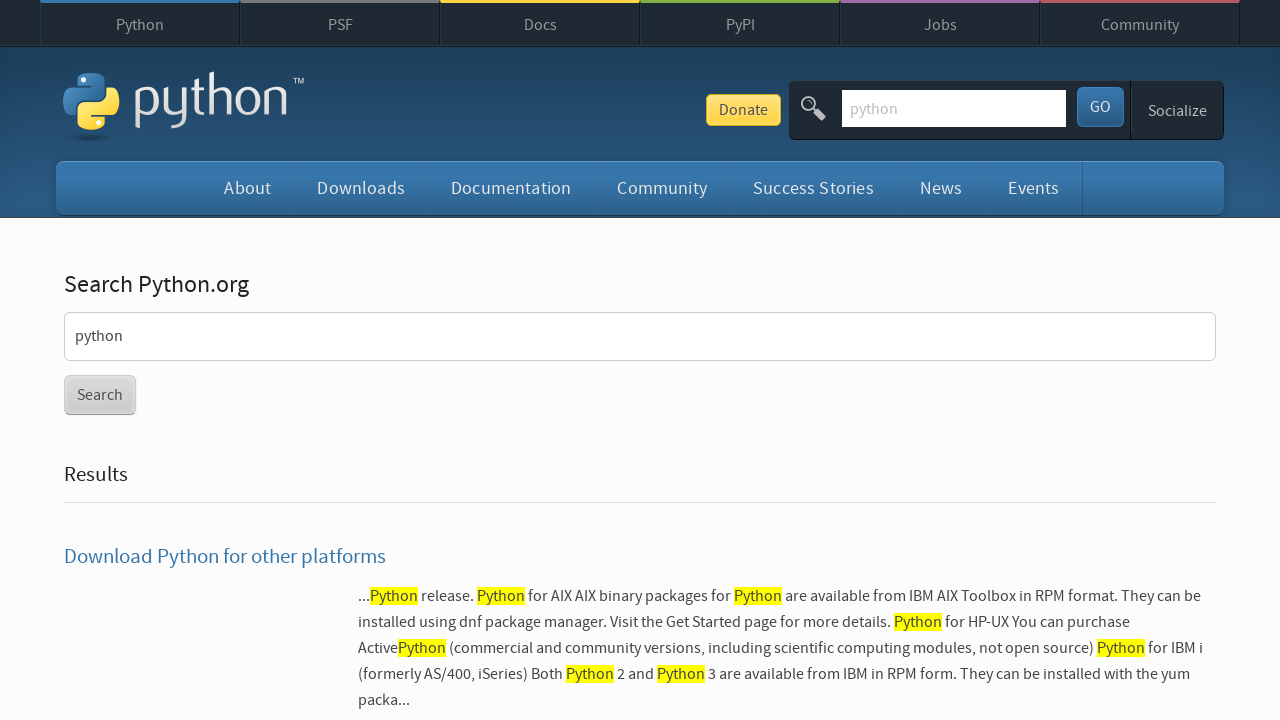

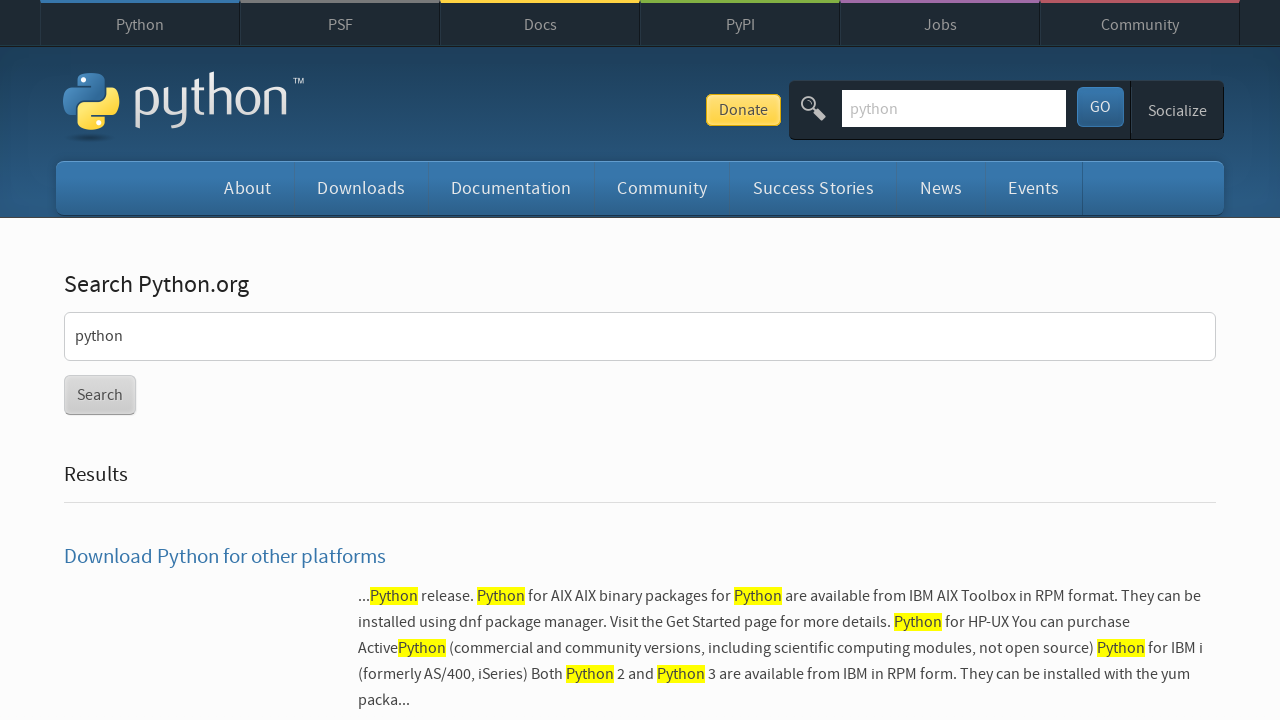